Tests flight booking form by selecting one-way trip, choosing origin and destination airports, selecting current date, adding passengers, selecting currency, and submitting the search

Starting URL: https://rahulshettyacademy.com/dropdownsPractise/

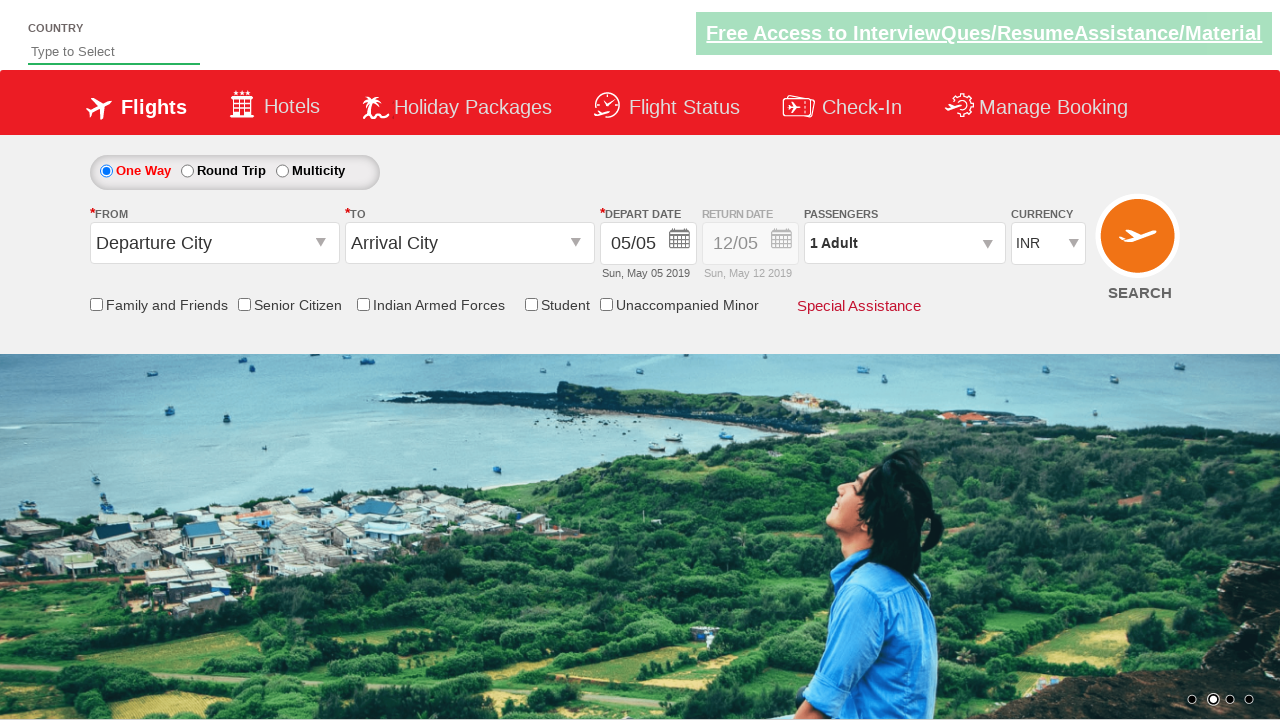

Selected one-way trip option at (146, 170) on label[for='ctl00_mainContent_rbtnl_Trip_0']
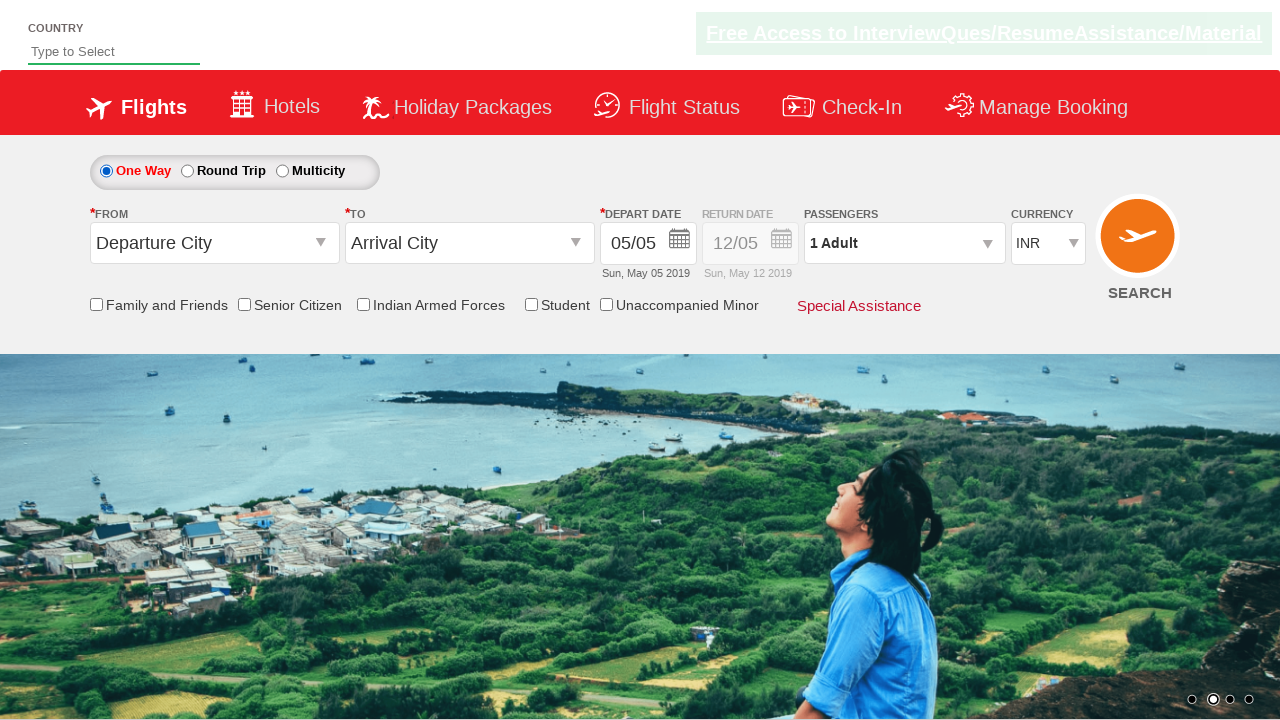

Clicked origin station dropdown at (214, 243) on #ctl00_mainContent_ddl_originStation1_CTXT
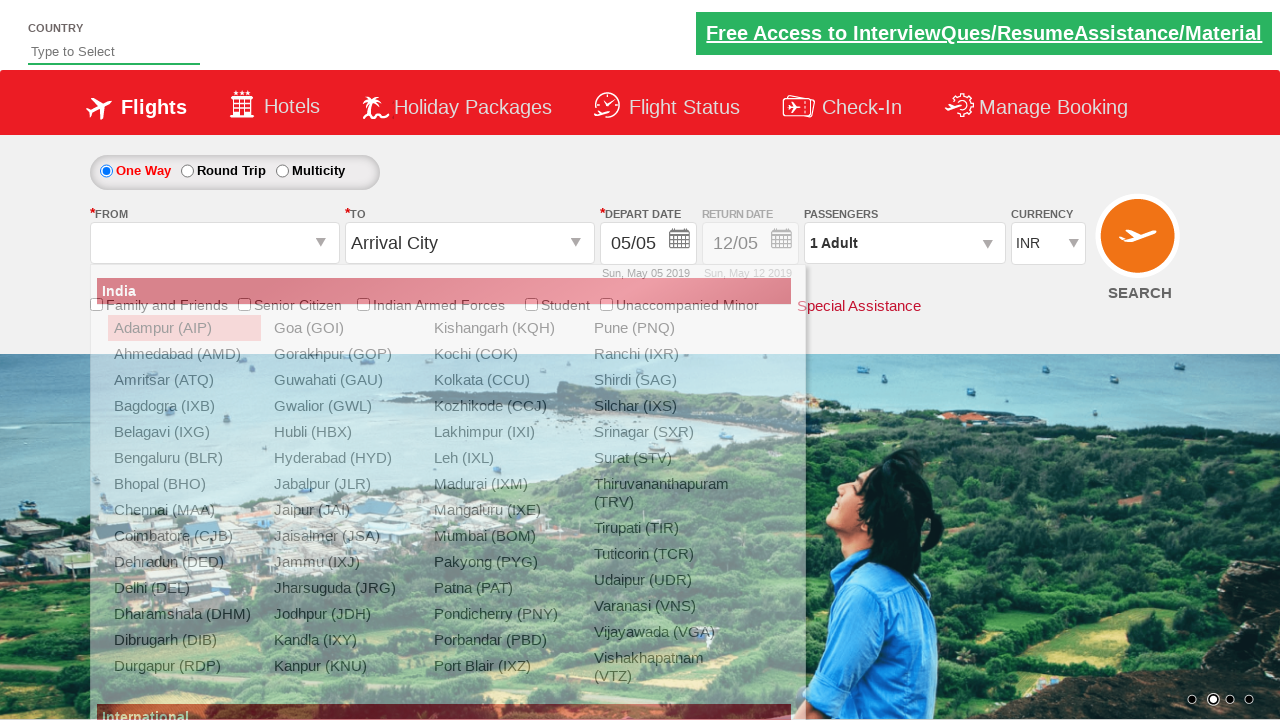

Selected MAA (Chennai) as origin airport at (184, 510) on xpath=//a[@value='MAA']
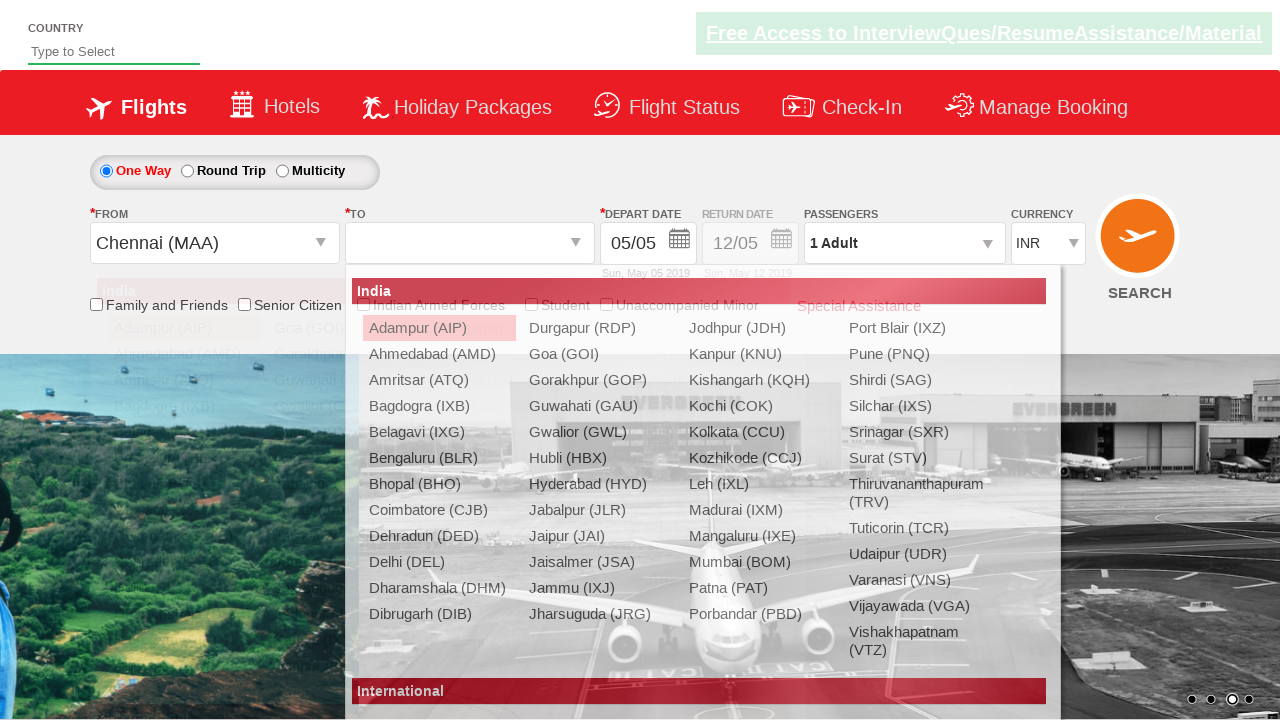

Selected BLR (Bangalore) as destination airport at (439, 458) on xpath=//div[@id='ctl00_mainContent_ddl_destinationStation1_CTNR']//a[@value='BLR
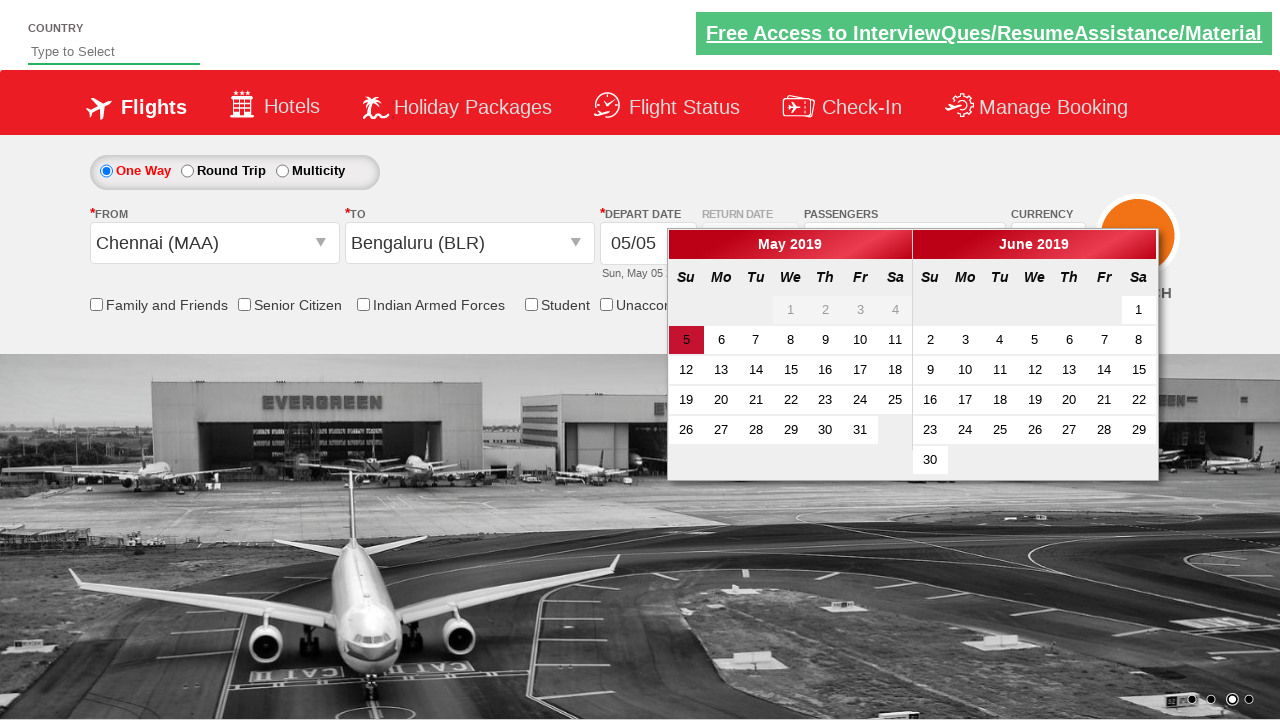

Selected current date for departure at (686, 340) on .ui-state-active
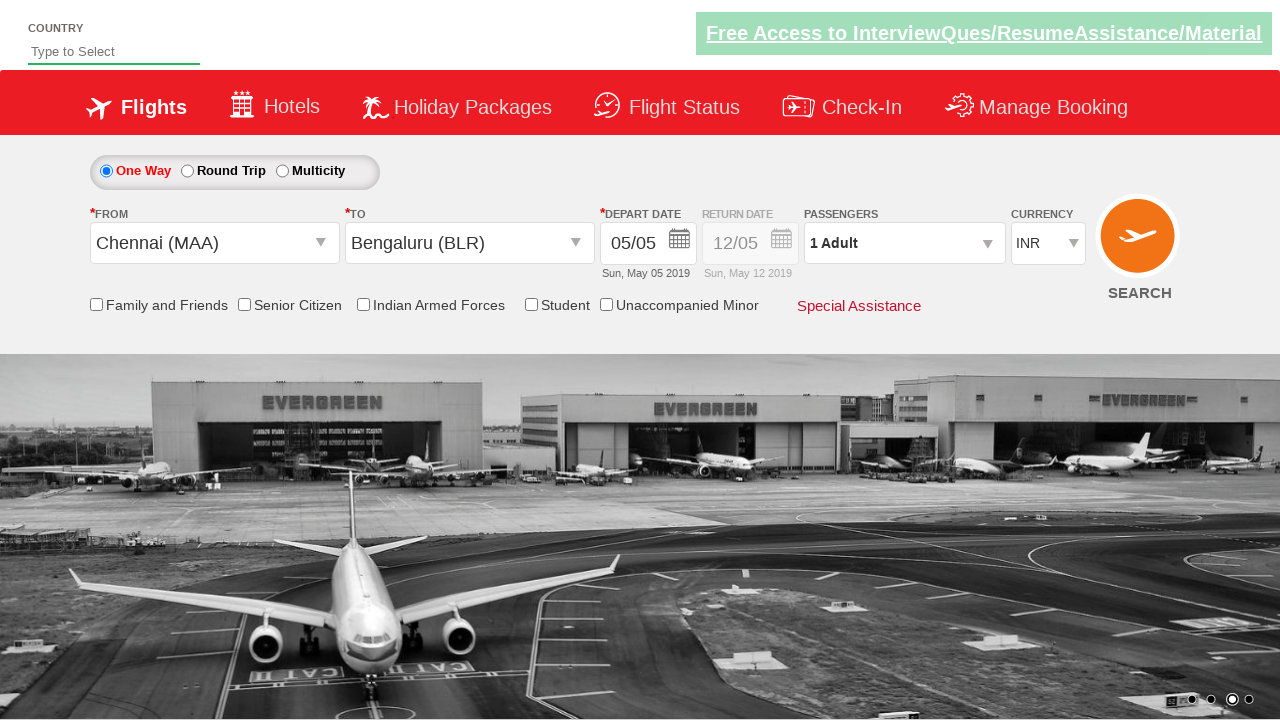

Checked friends and family checkbox at (96, 304) on input[id*='friendsandfamily']
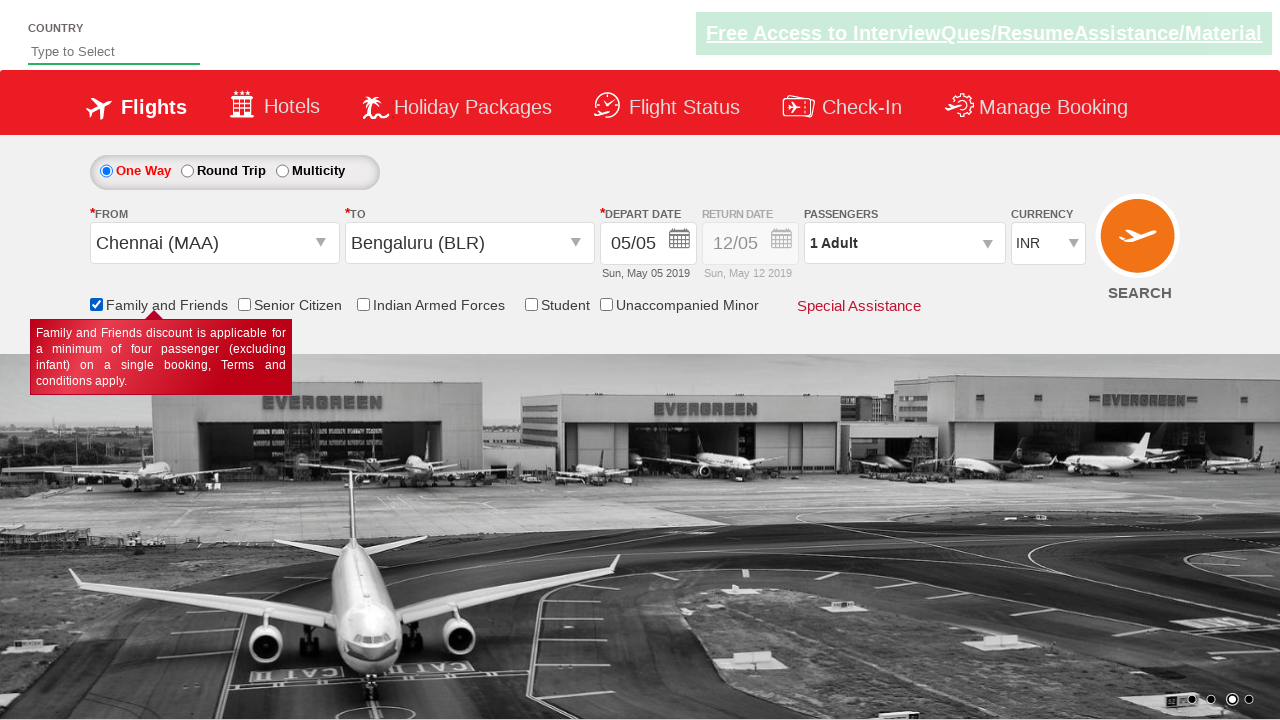

Opened passenger information dropdown at (904, 243) on #divpaxinfo
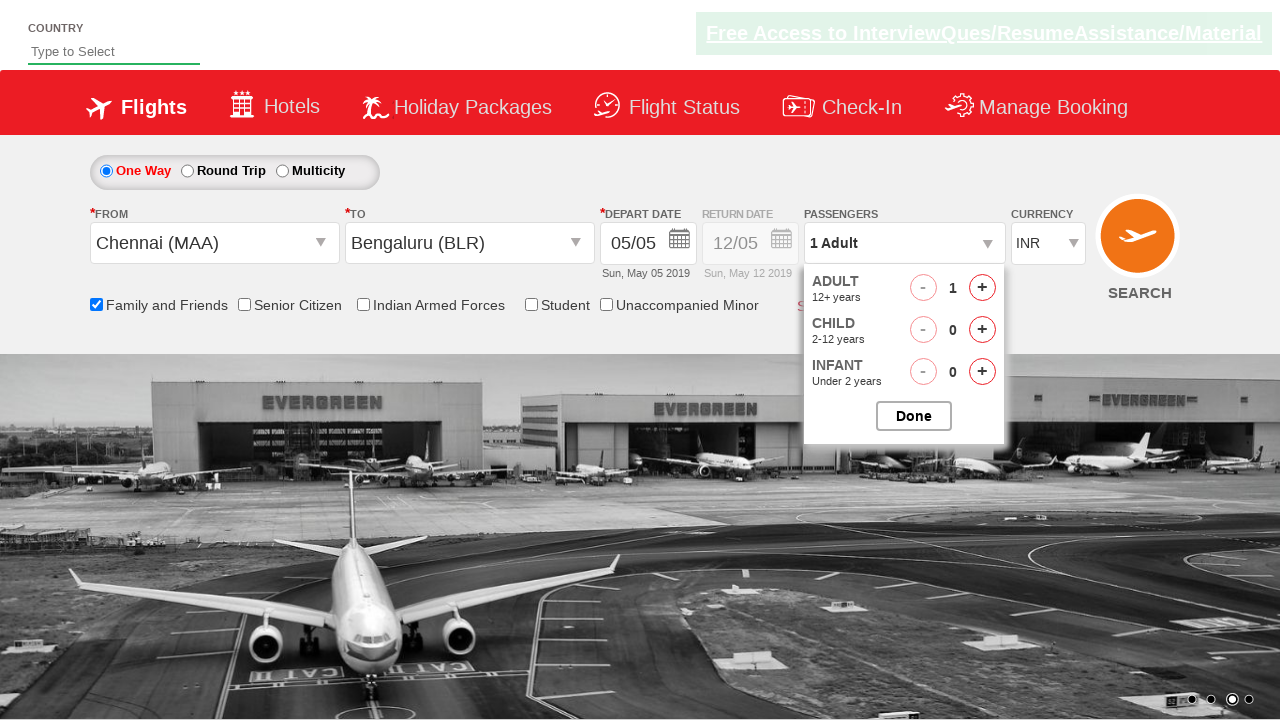

Added adult passenger 1 (total: 2) at (982, 288) on #hrefIncAdt
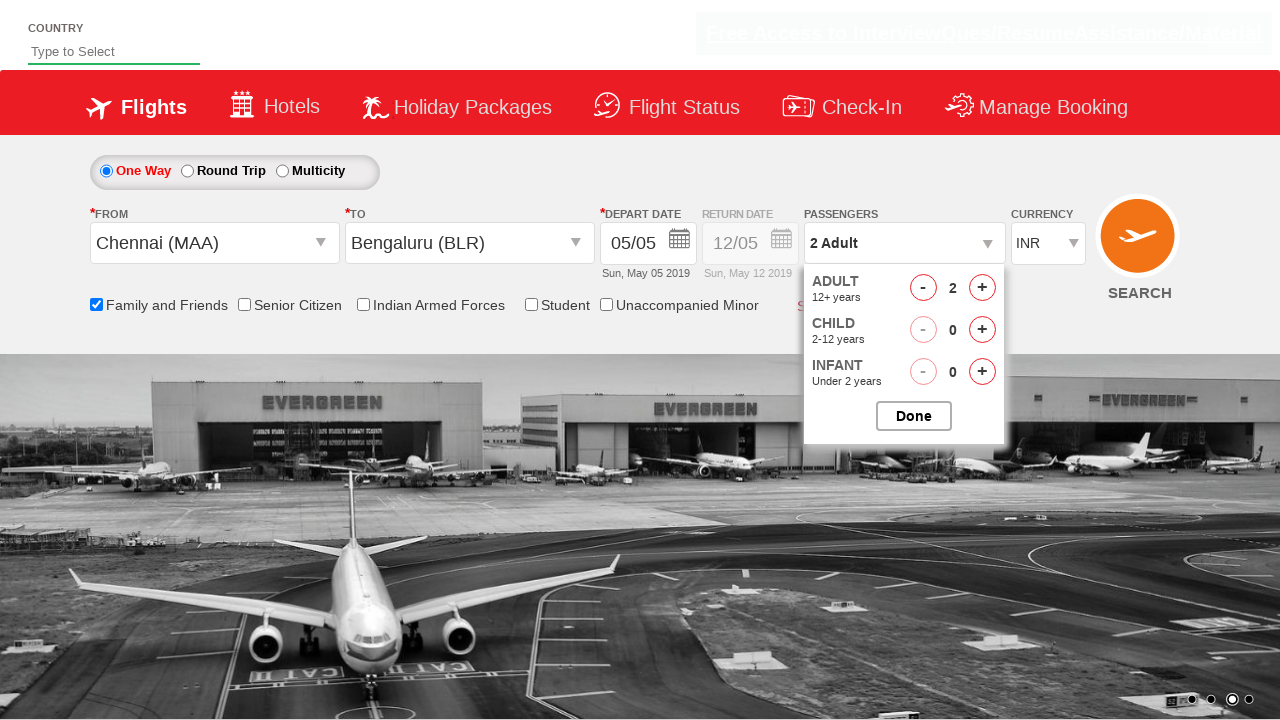

Added adult passenger 2 (total: 3) at (982, 288) on #hrefIncAdt
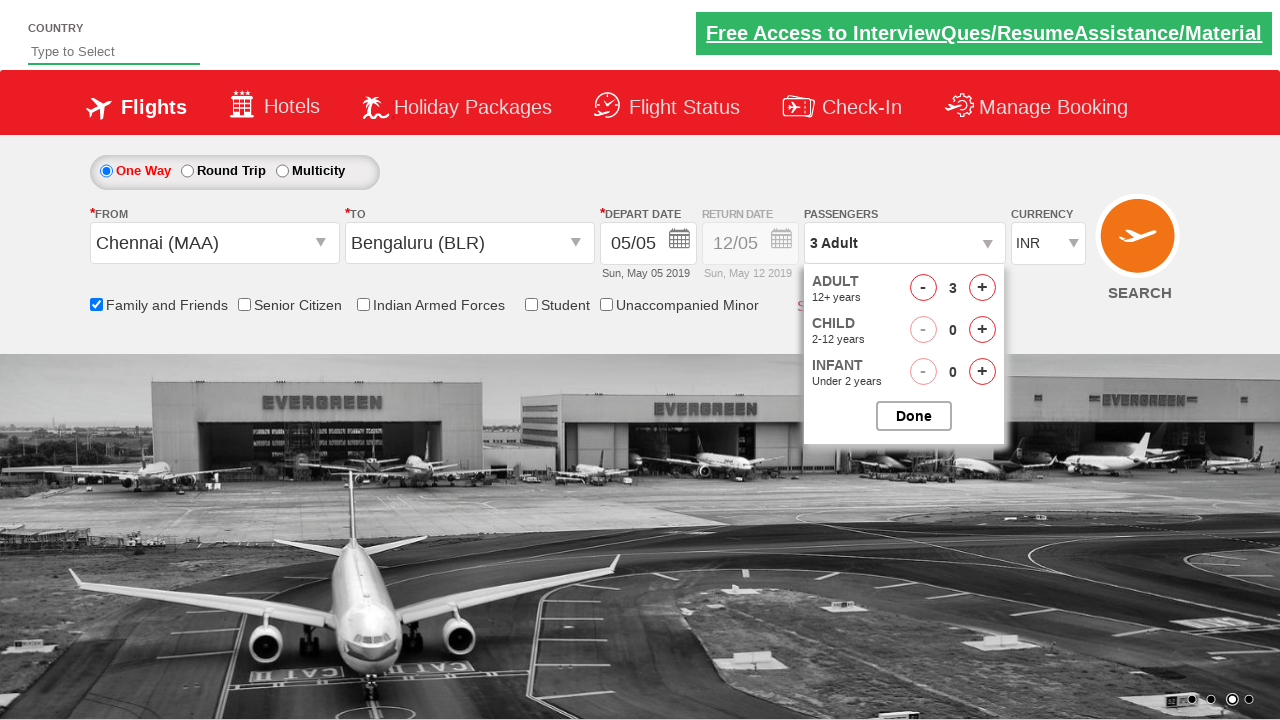

Added adult passenger 3 (total: 4) at (982, 288) on #hrefIncAdt
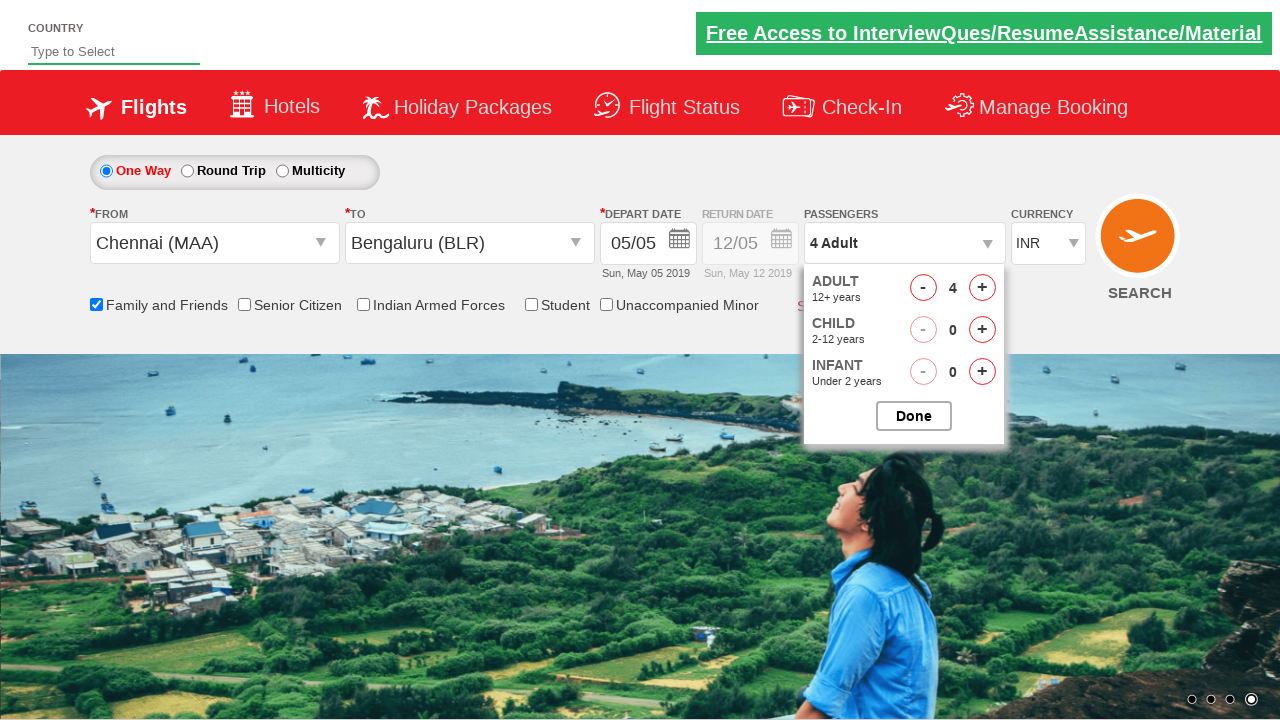

Added adult passenger 4 (total: 5) at (982, 288) on #hrefIncAdt
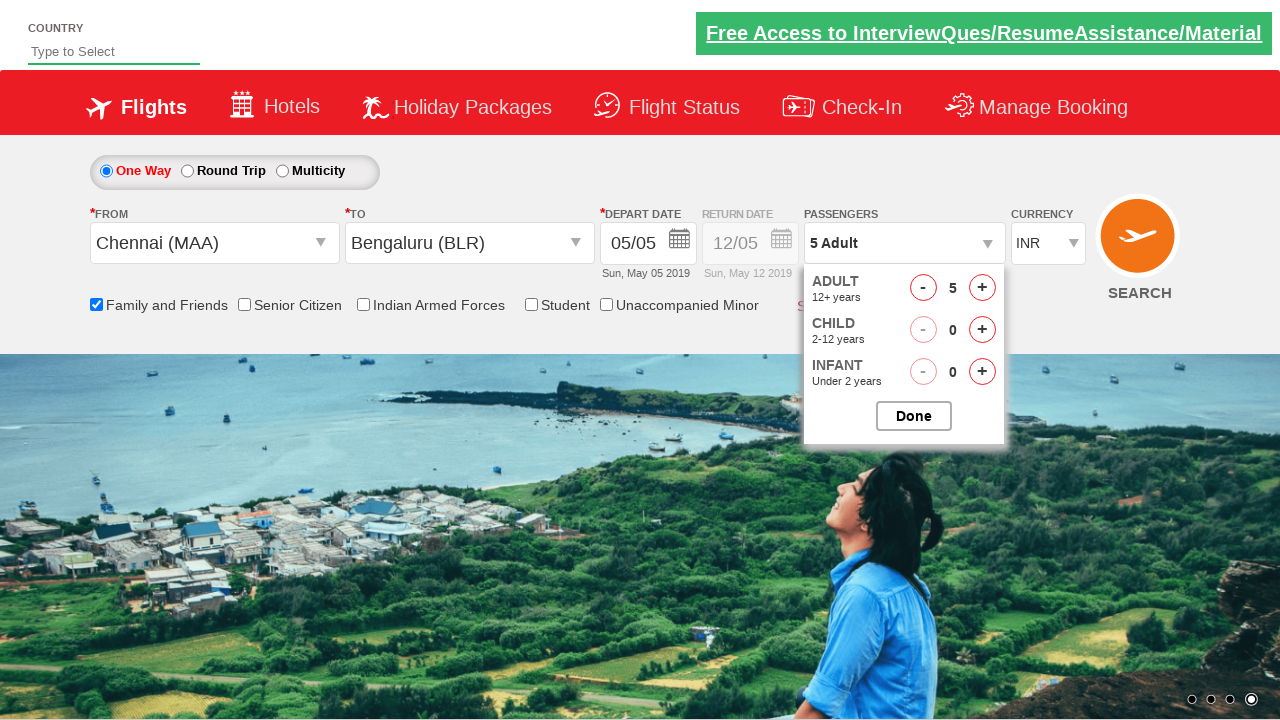

Closed passenger selection dropdown at (914, 416) on #btnclosepaxoption
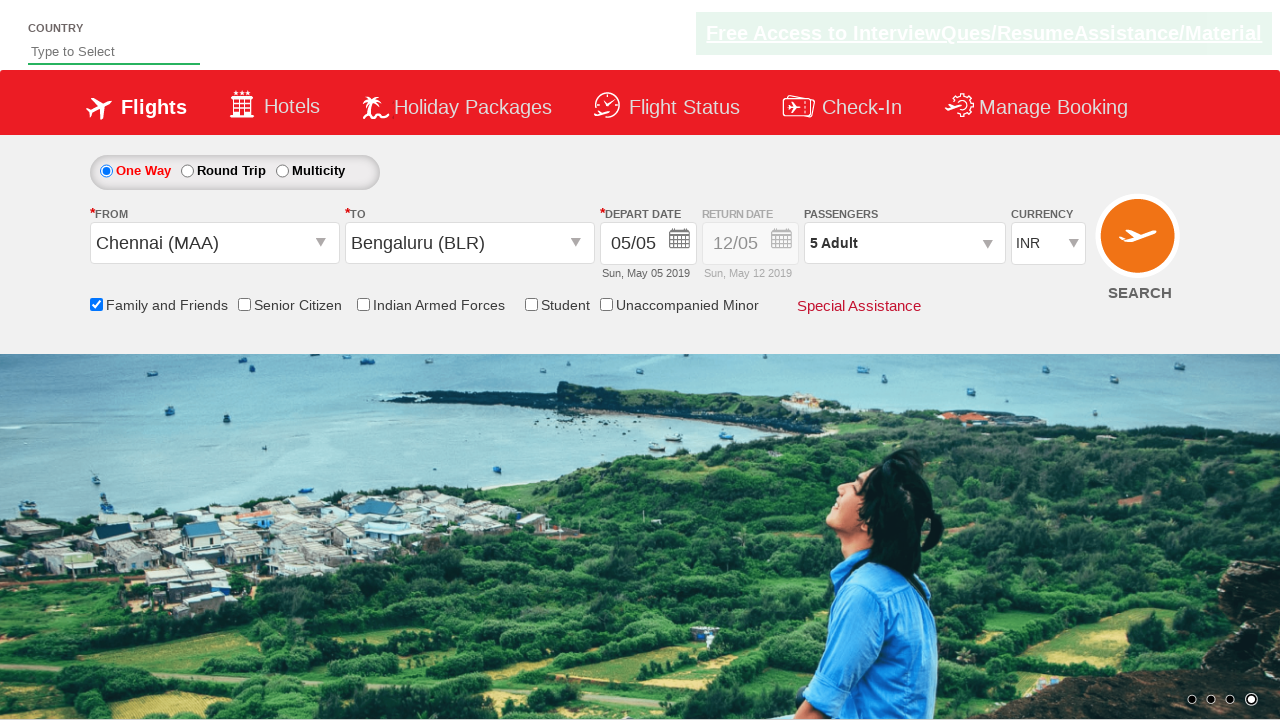

Selected USD currency on #ctl00_mainContent_DropDownListCurrency
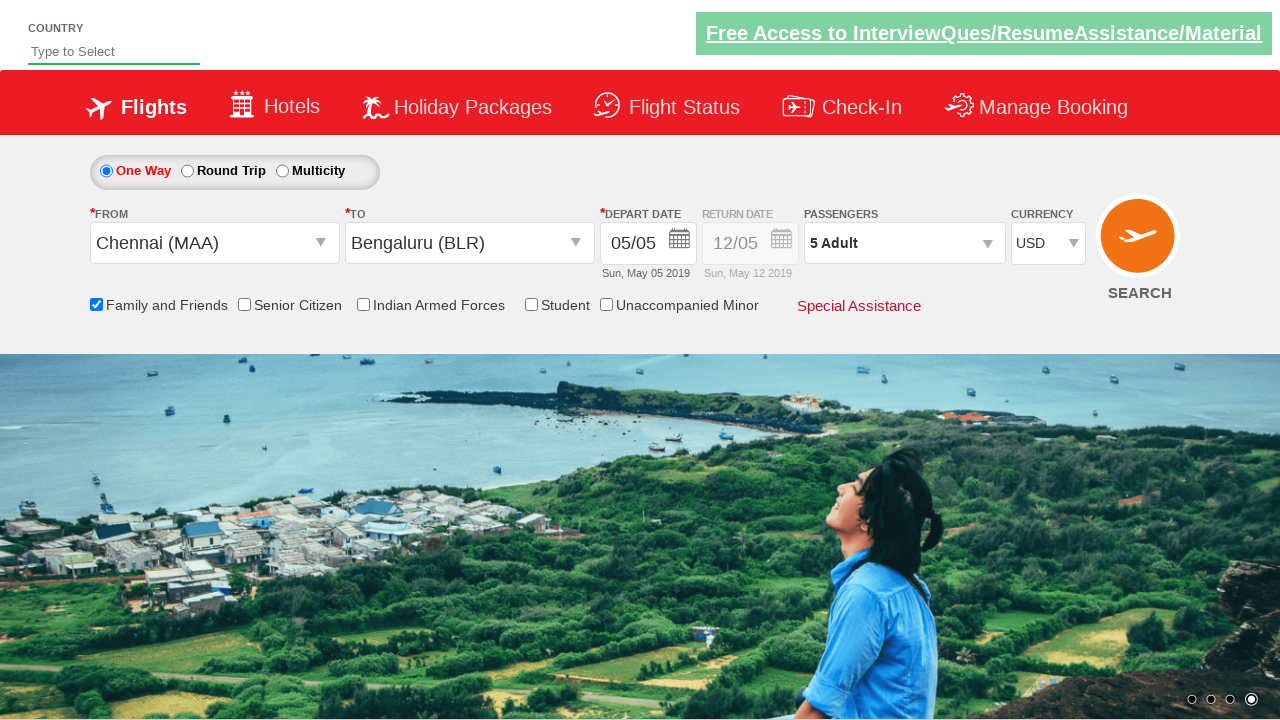

Submitted flight search with selected parameters at (1140, 245) on input[name='ctl00$mainContent$btn_FindFlights']
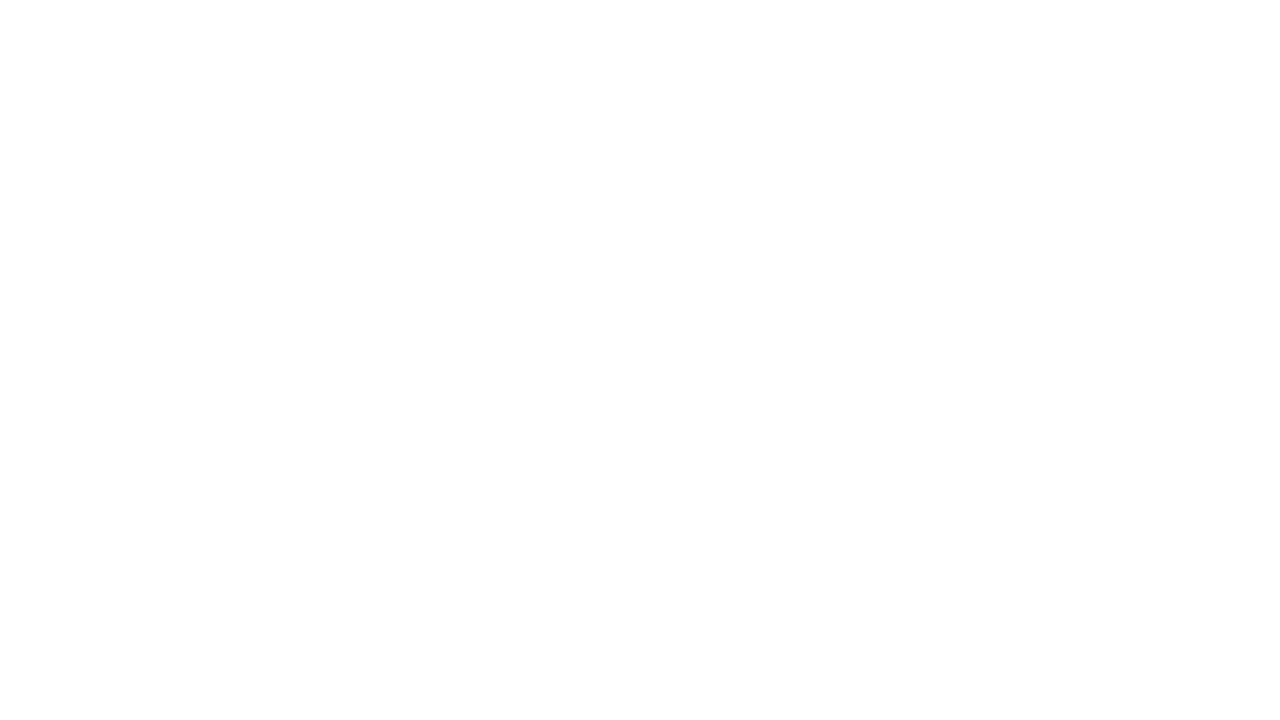

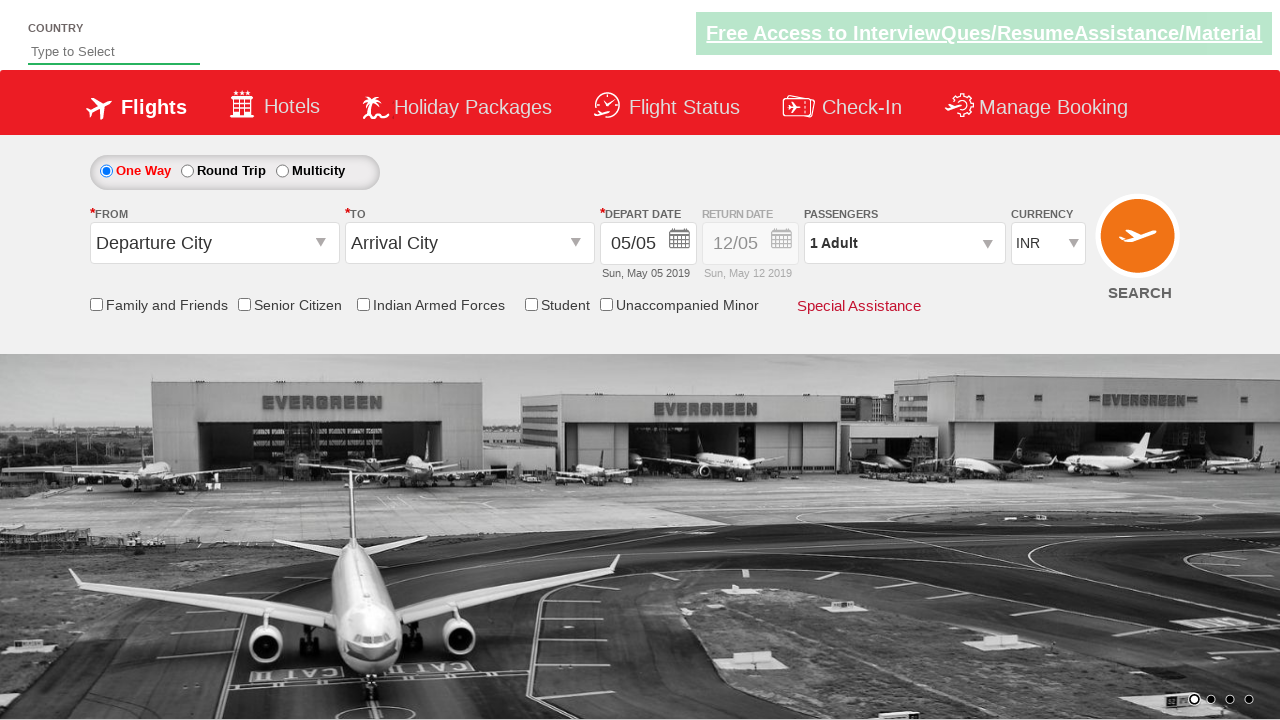